Tests JavaScript confirm dialog by clicking a button that triggers a confirm dialog, dismissing it (Cancel), and verifying the result message does not contain "successfuly".

Starting URL: https://testcenter.techproeducation.com/index.php?page=javascript-alerts

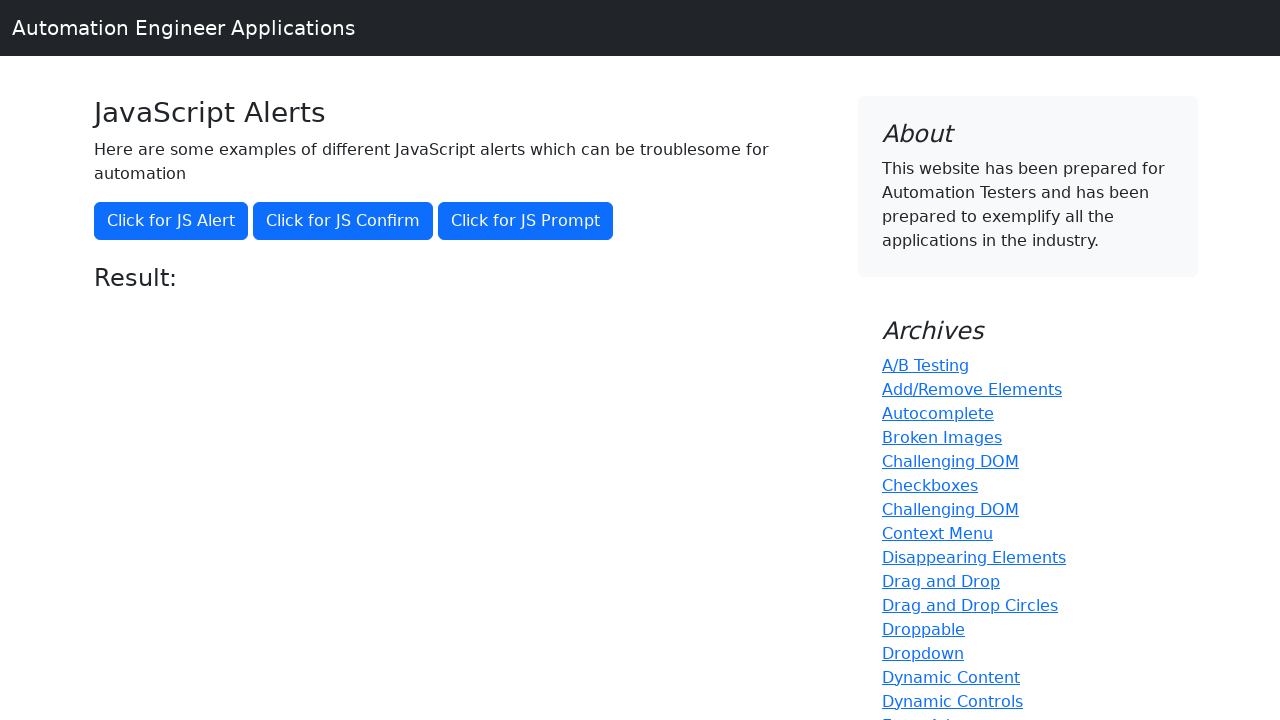

Set up dialog handler to dismiss confirm dialog
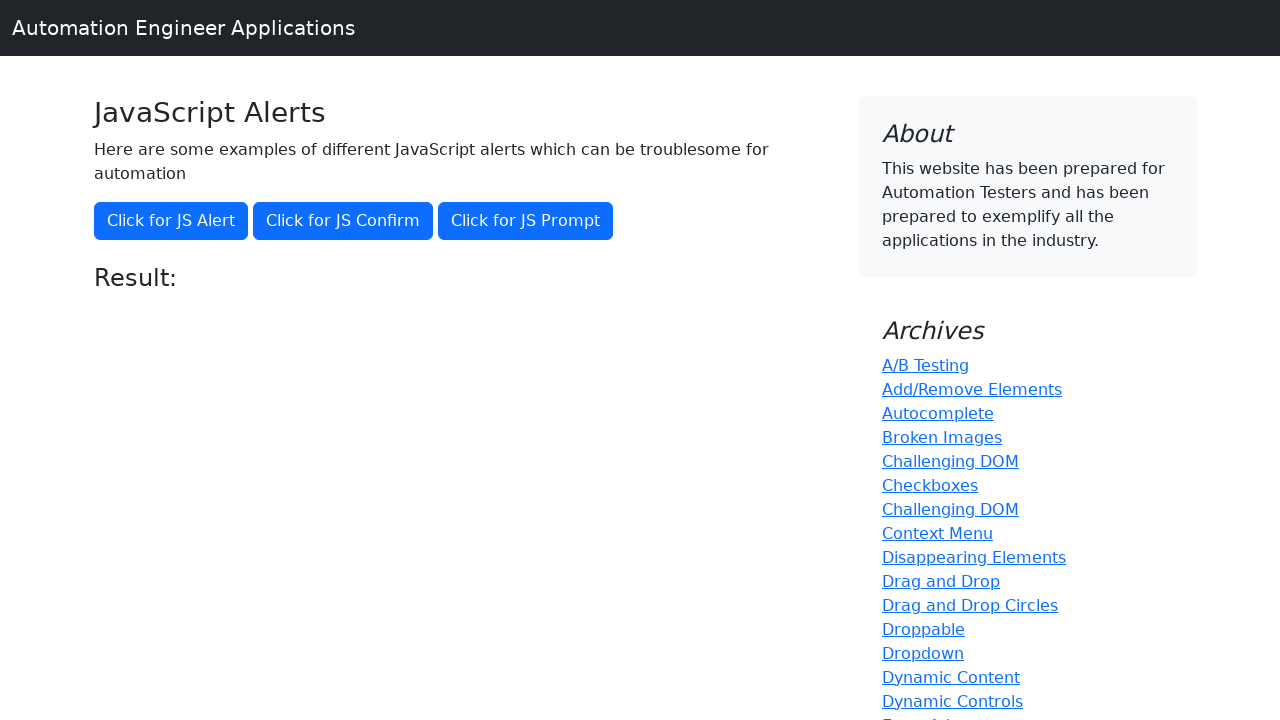

Clicked button to trigger JavaScript confirm dialog at (343, 221) on button[onclick='jsConfirm()']
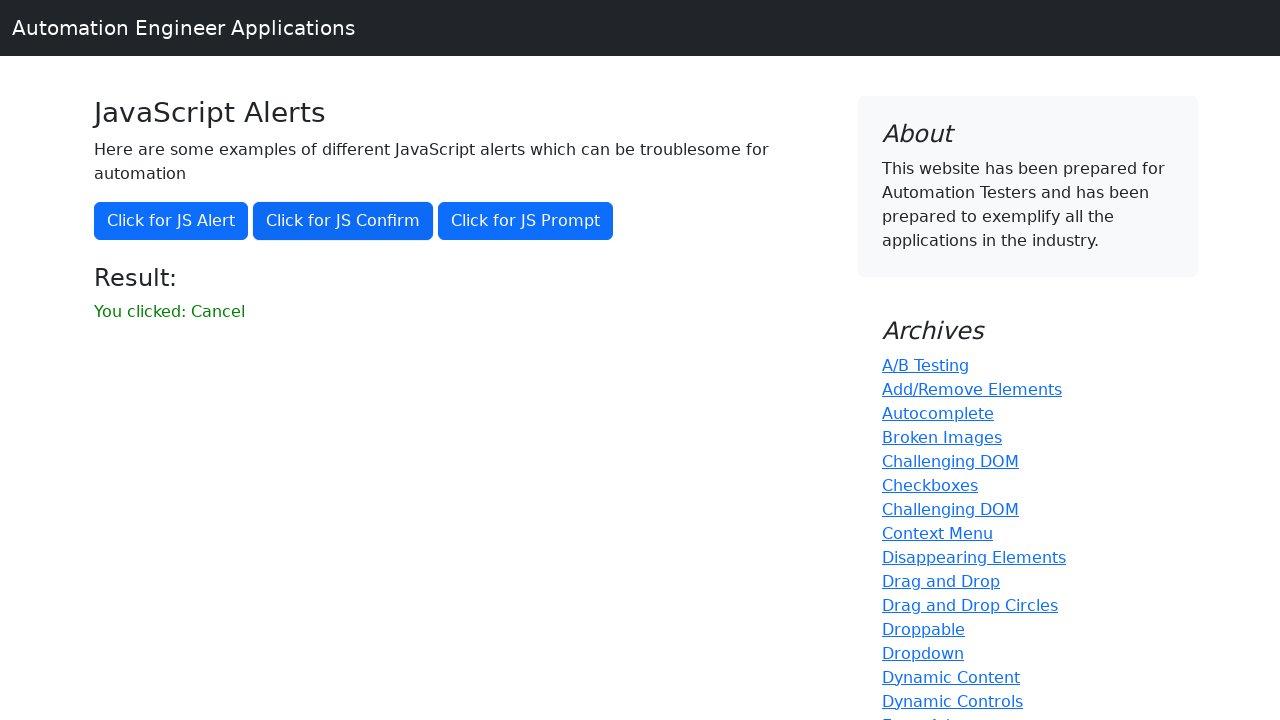

Waited for result element to appear
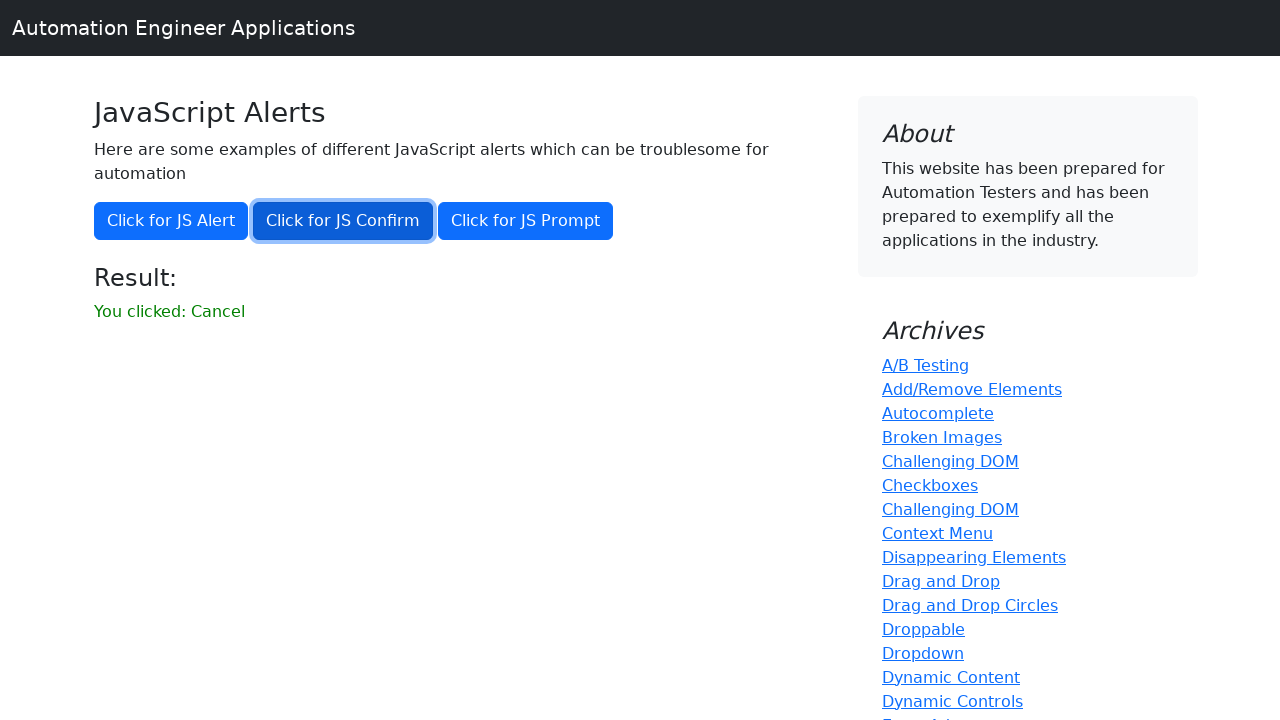

Retrieved result text: 'You clicked: Cancel'
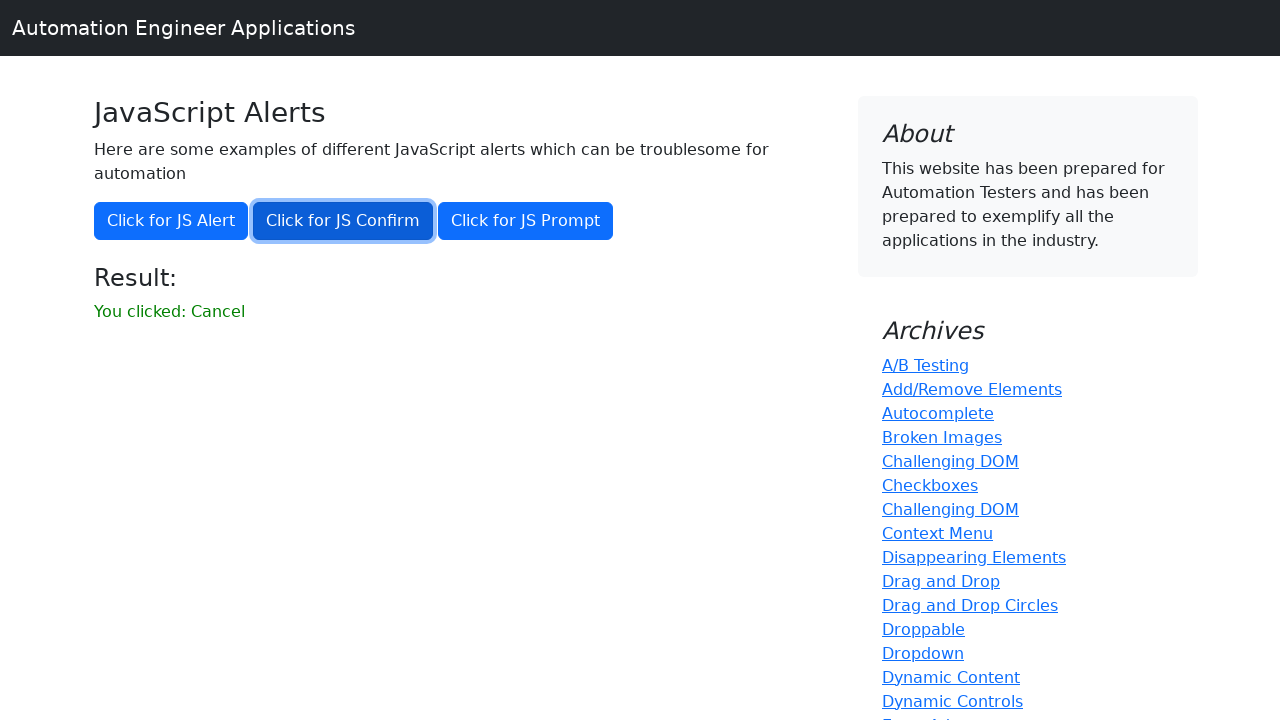

Verified that result does not contain 'successfuly'
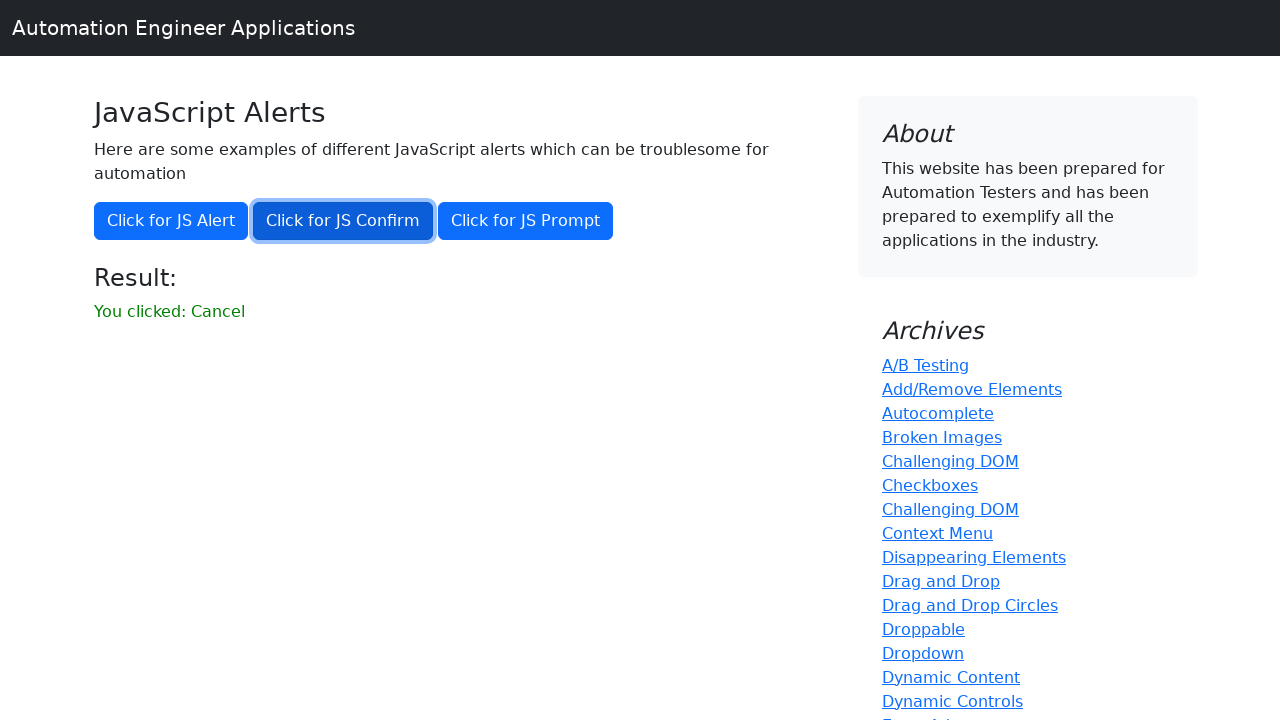

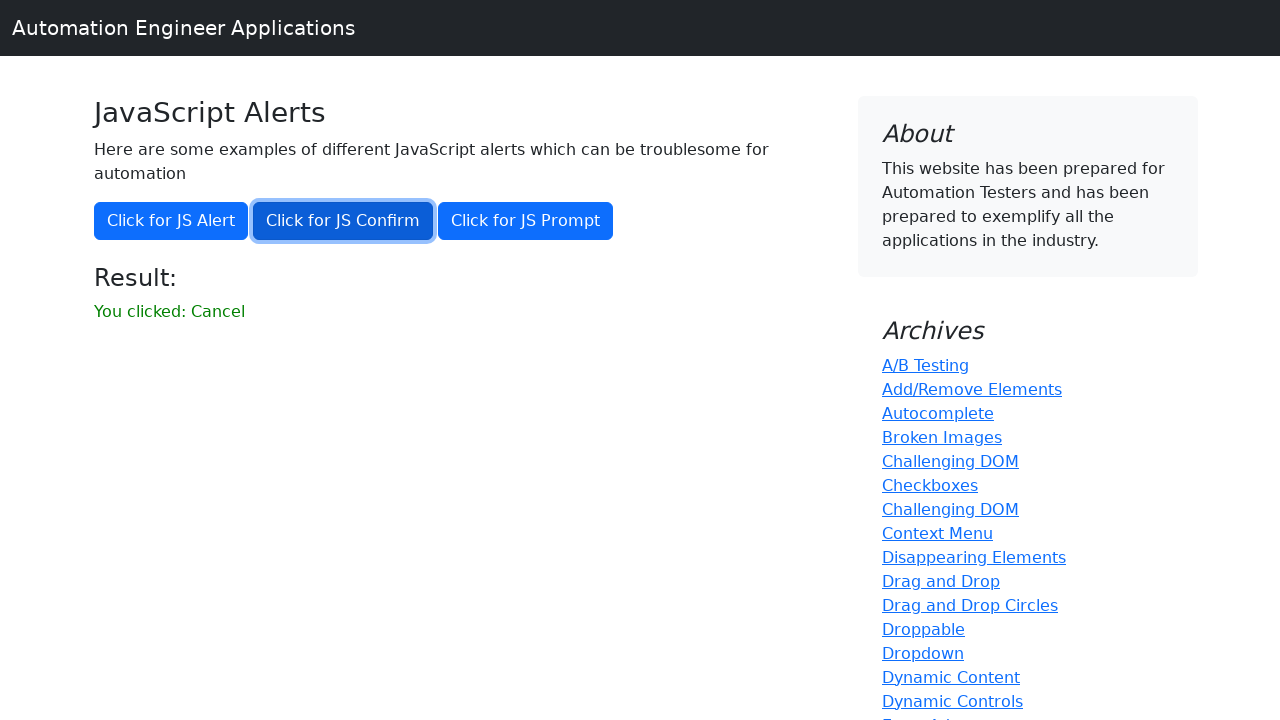